Tests login failure scenario by entering incorrect password and verifying the error message displayed

Starting URL: http://www.saucedemo.com/

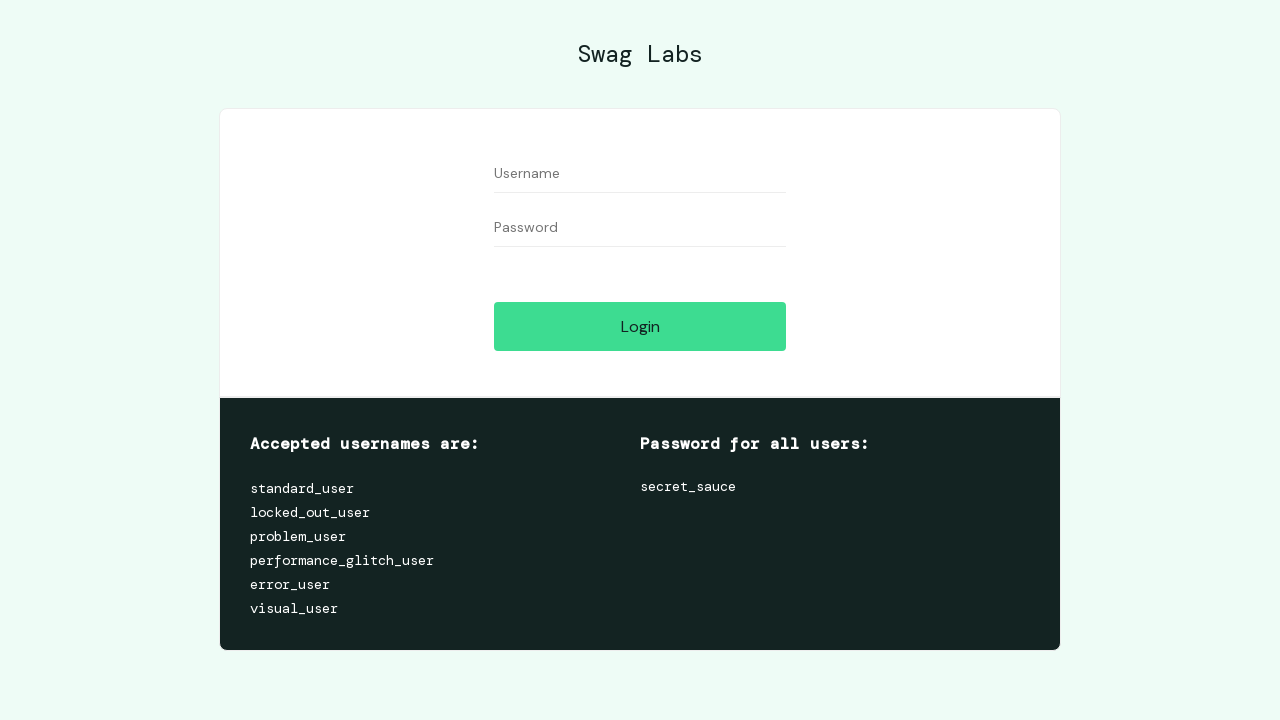

Filled username field with 'standard_user' on //input[@id="user-name"]
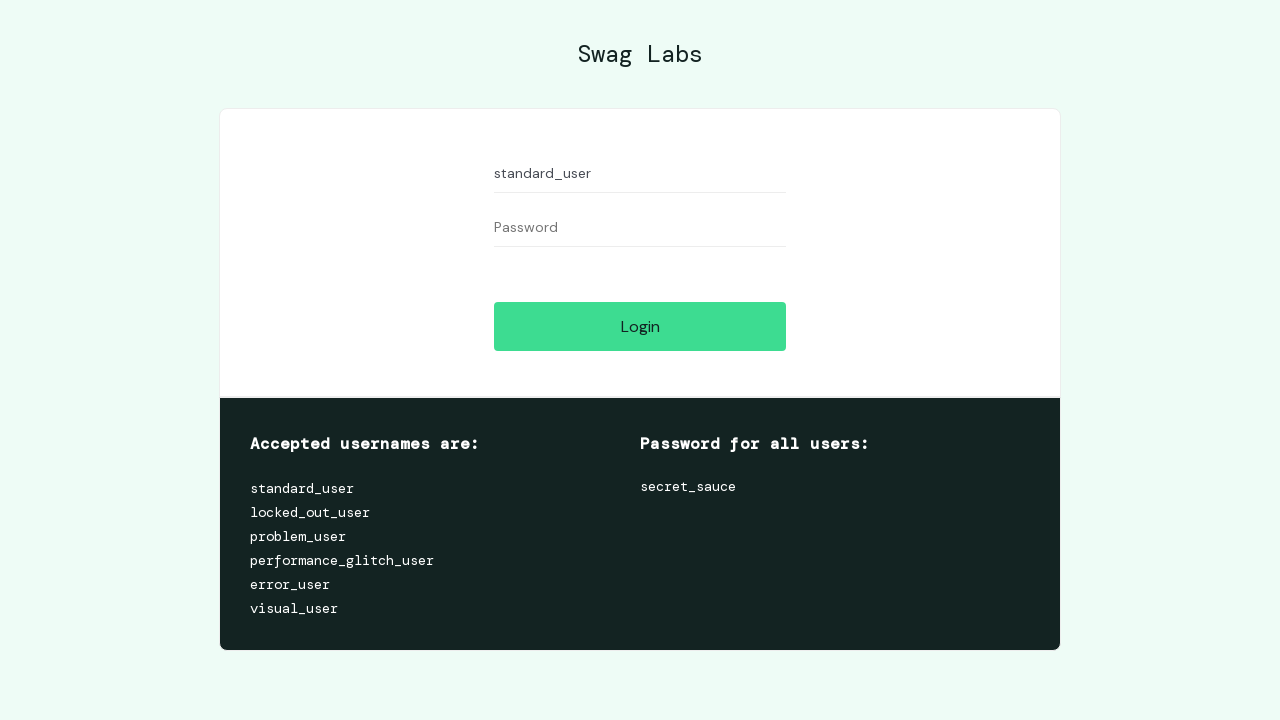

Filled password field with incorrect password 'secret_sauce1' on //input[@id="password"]
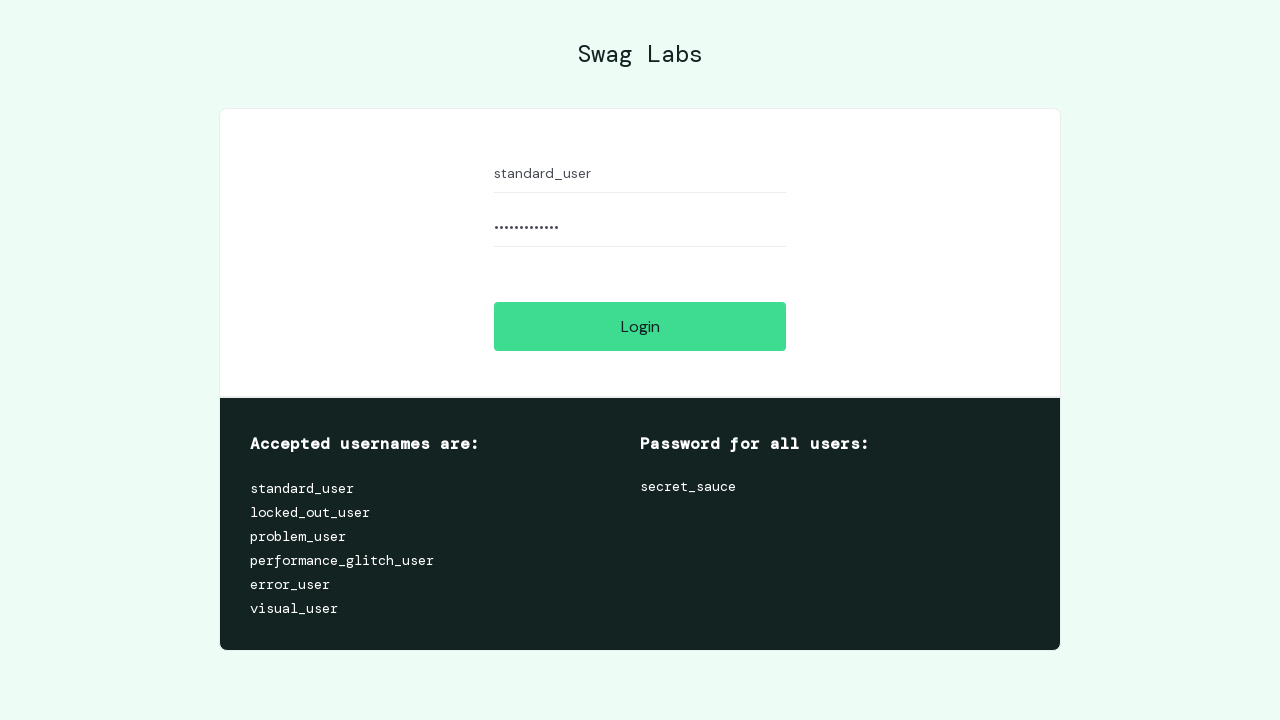

Clicked login button at (640, 326) on xpath=//input[@id="login-button"]
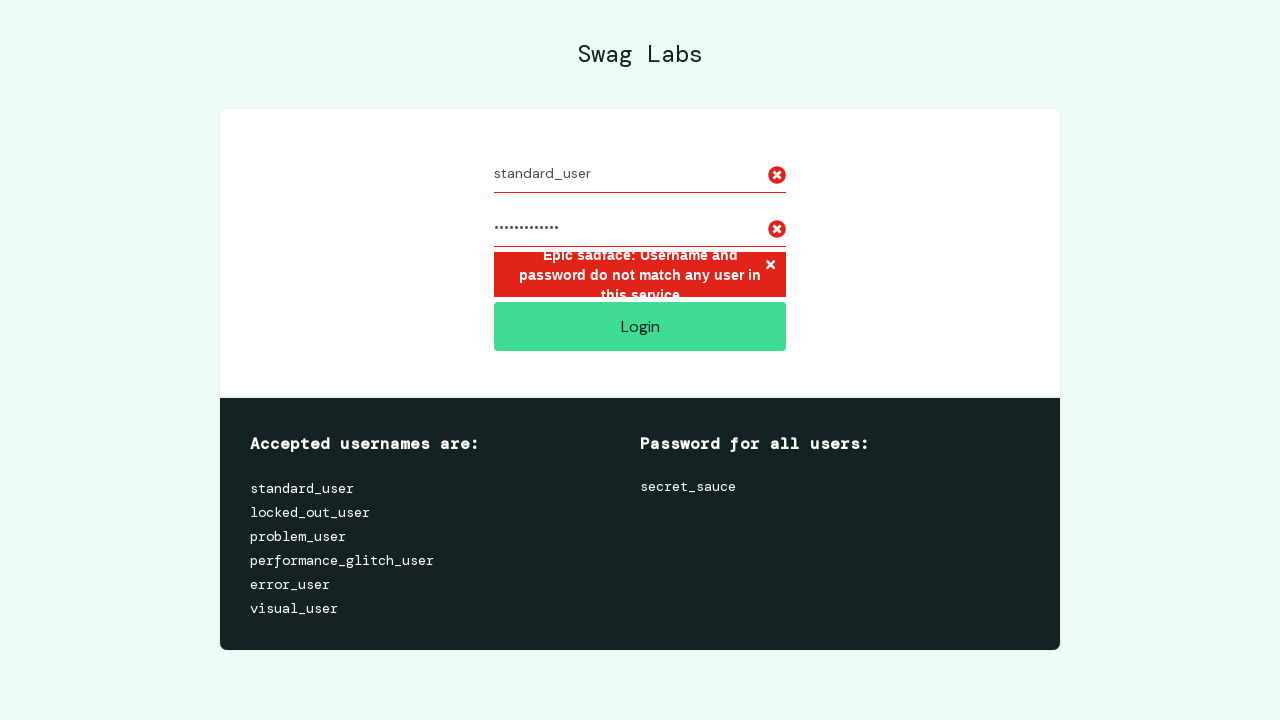

Located error message element
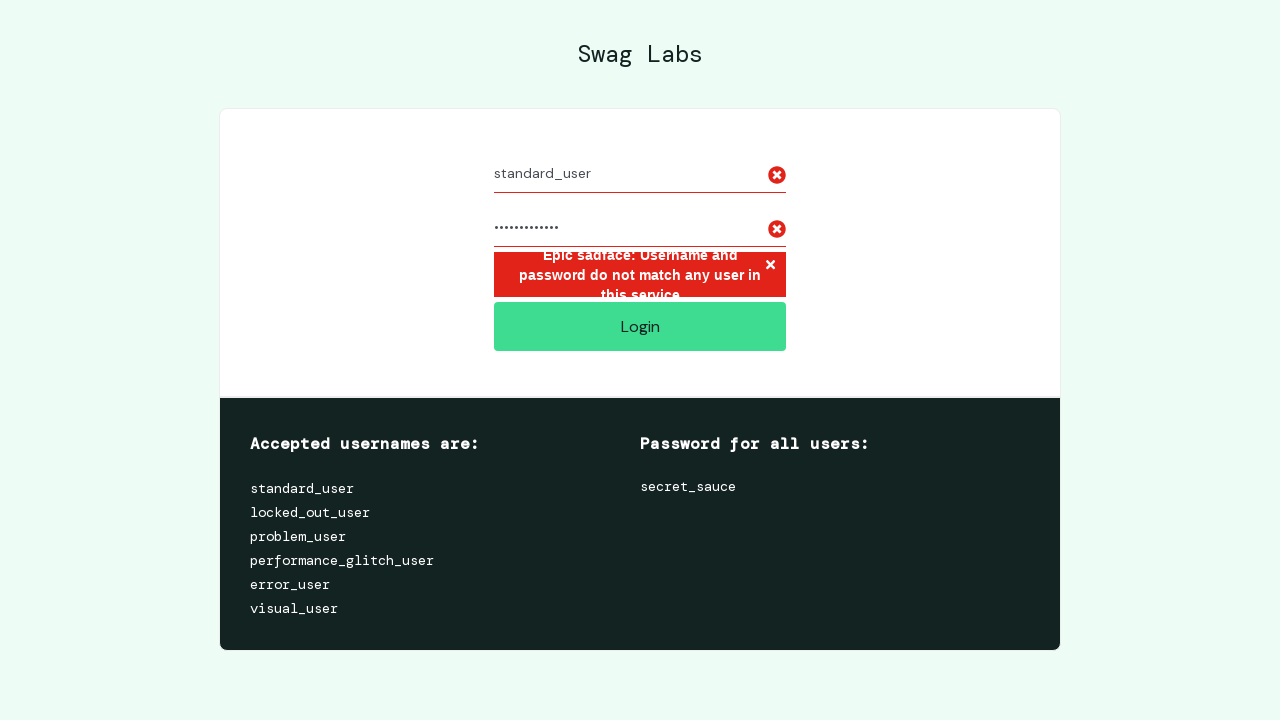

Verified error message: 'Epic sadface: Username and password do not match any user in this service'
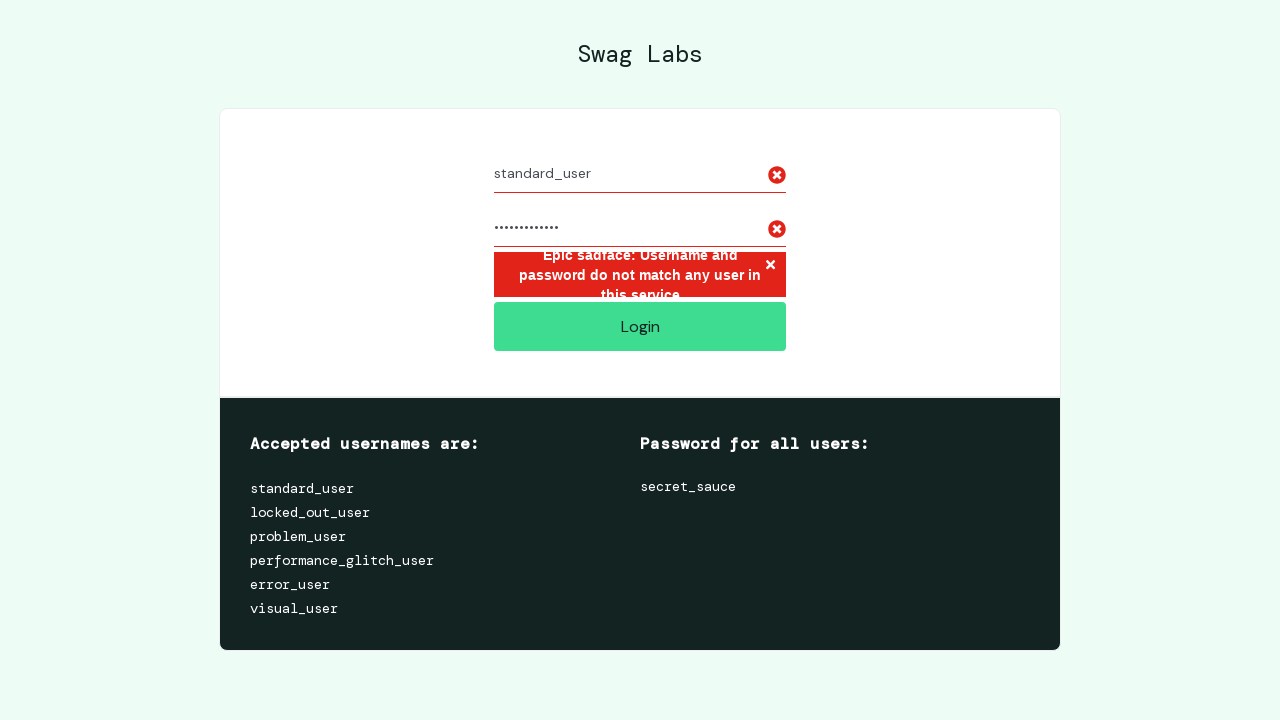

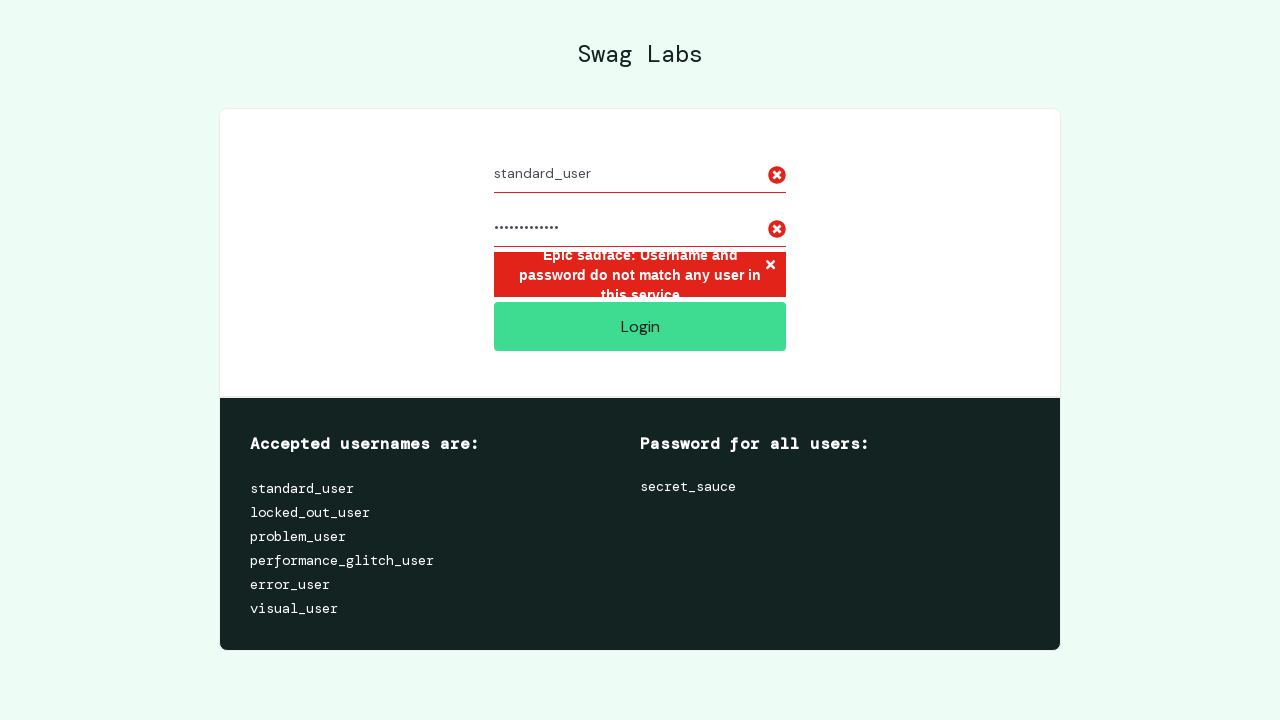